Navigates to Hacker News homepage and clicks on the "newest" link to view the newest submissions

Starting URL: https://news.ycombinator.com/

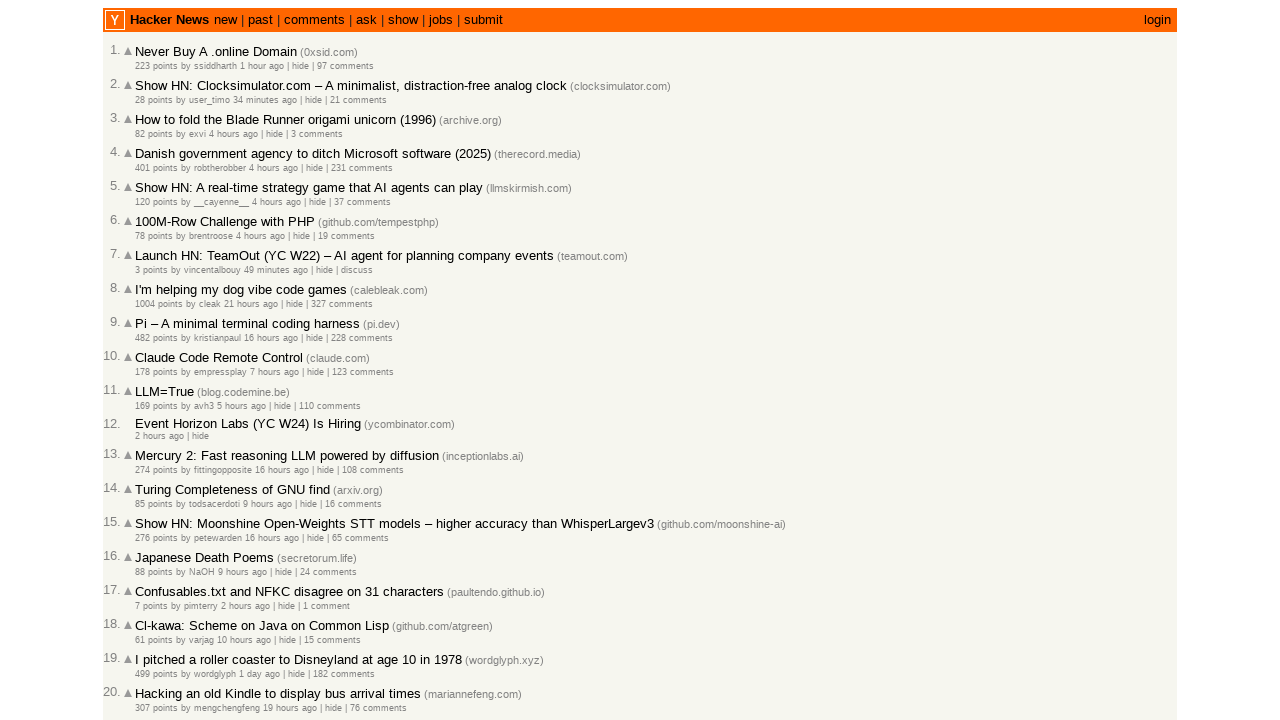

Navigated to Hacker News homepage
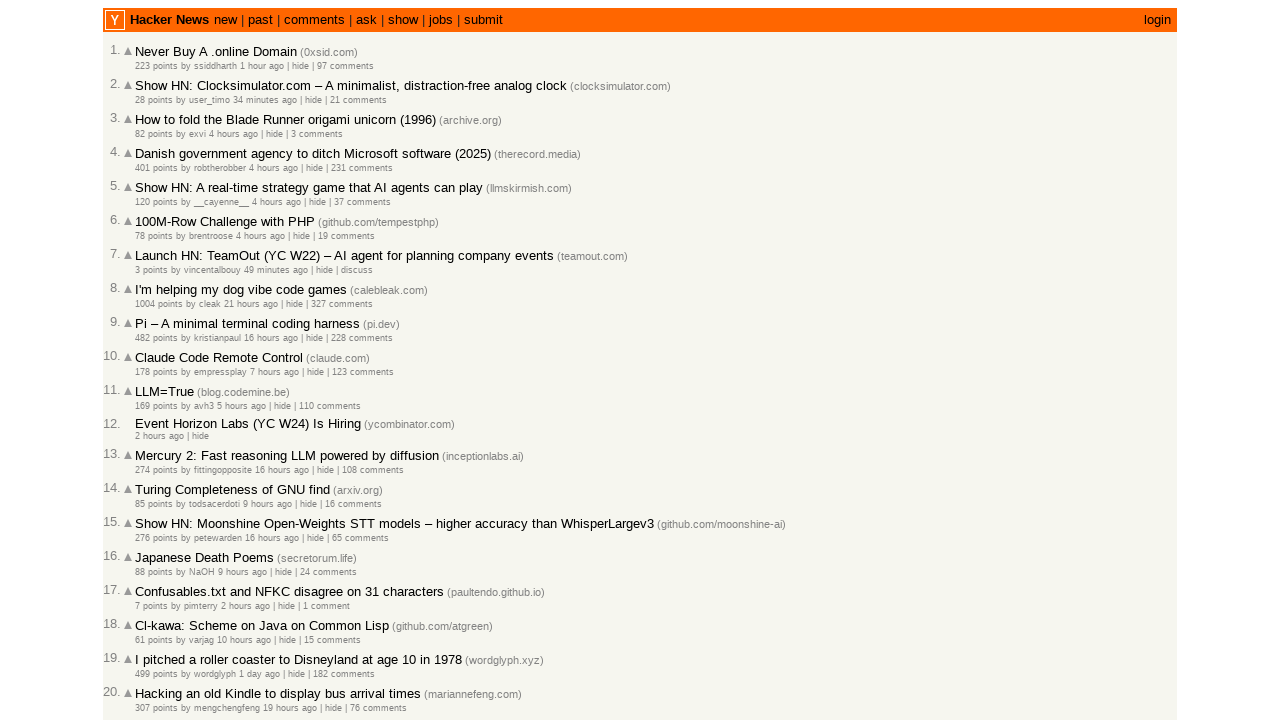

Clicked on the 'newest' link to view newest submissions at (225, 20) on a[href="newest"]
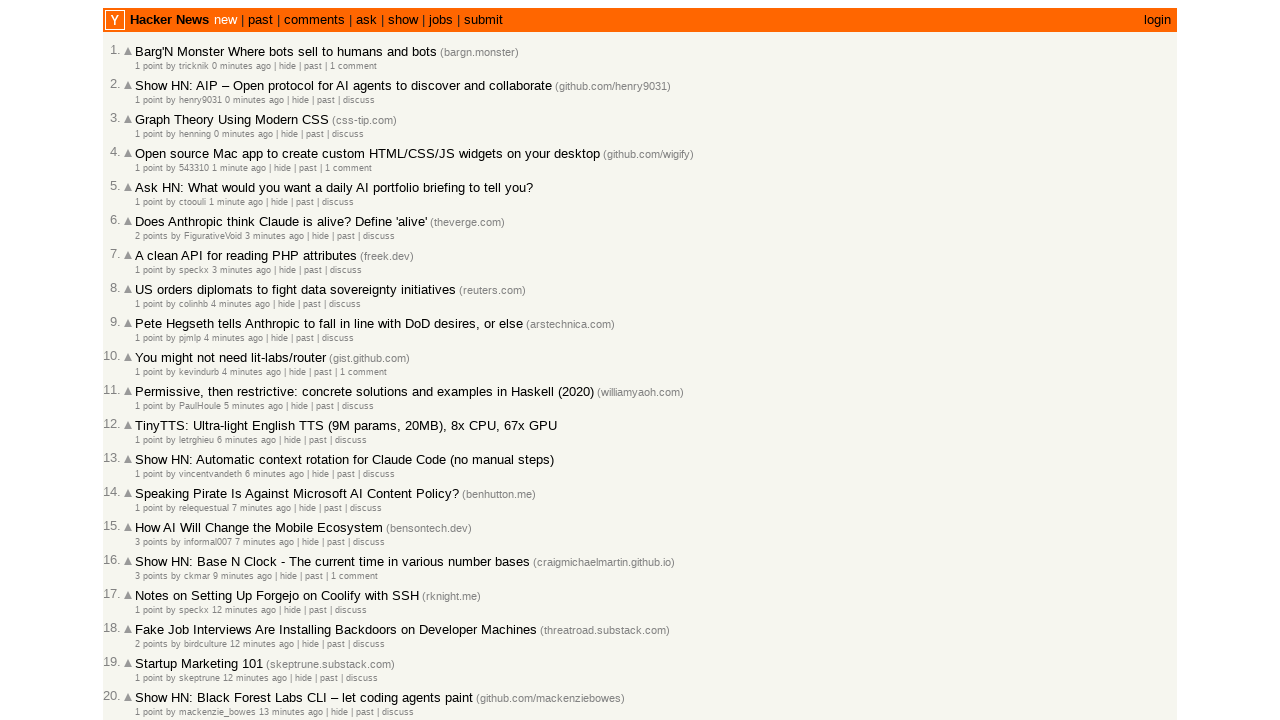

Newest submissions page loaded with news items visible
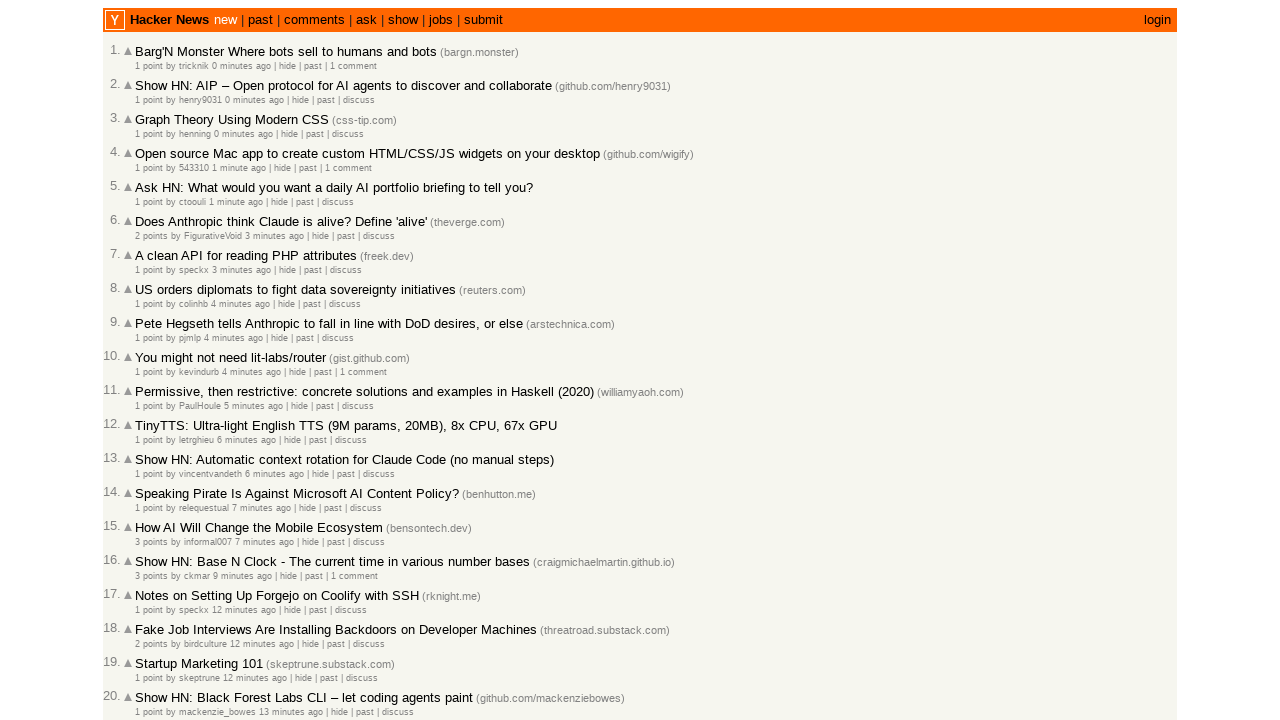

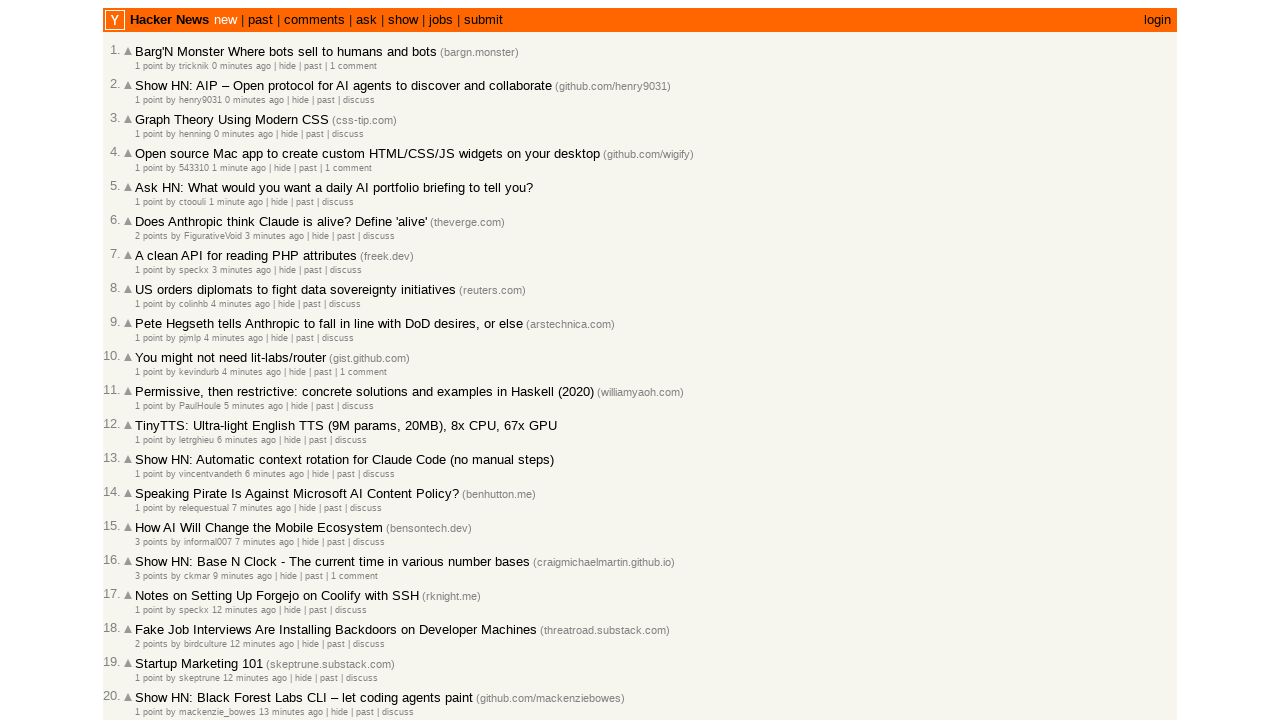